Tests the forgot password functionality by clicking the reset password link and verifying the URL change and validation message

Starting URL: https://beta.docuport.app/login?redirect=%2F

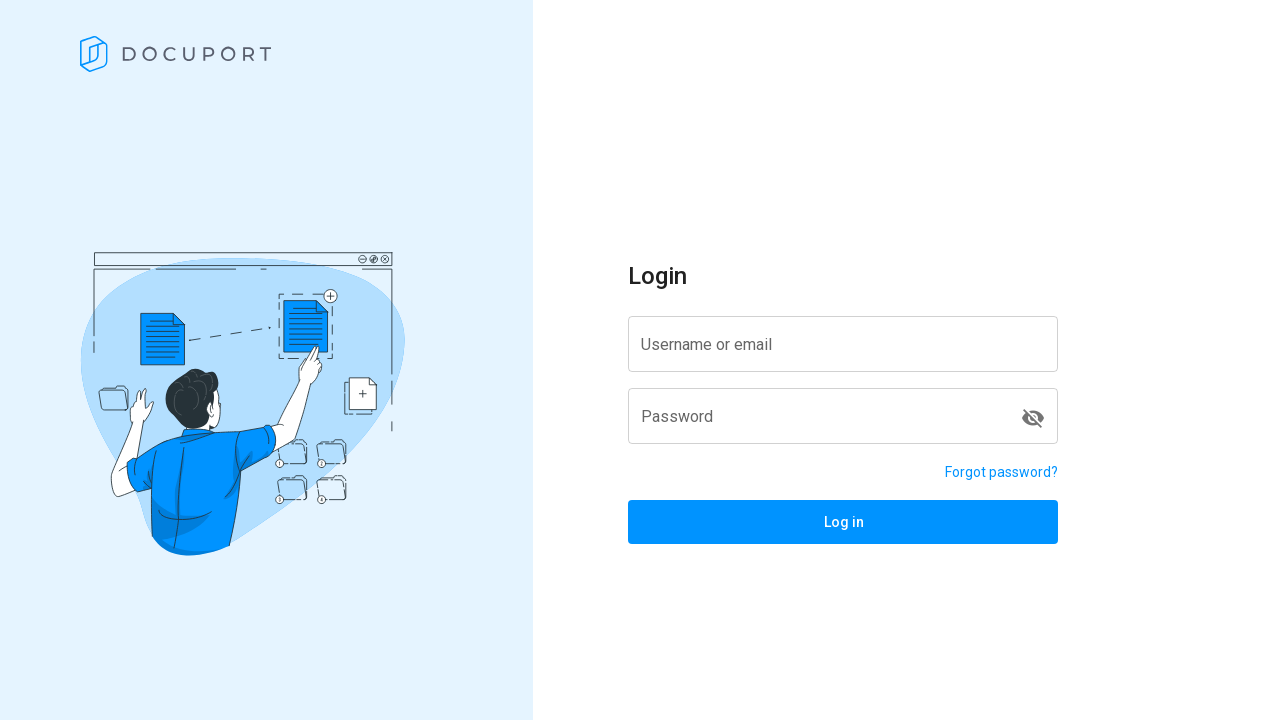

Clicked 'Forgot Password' link to navigate to reset password page at (1002, 472) on a[href='/reset-password']
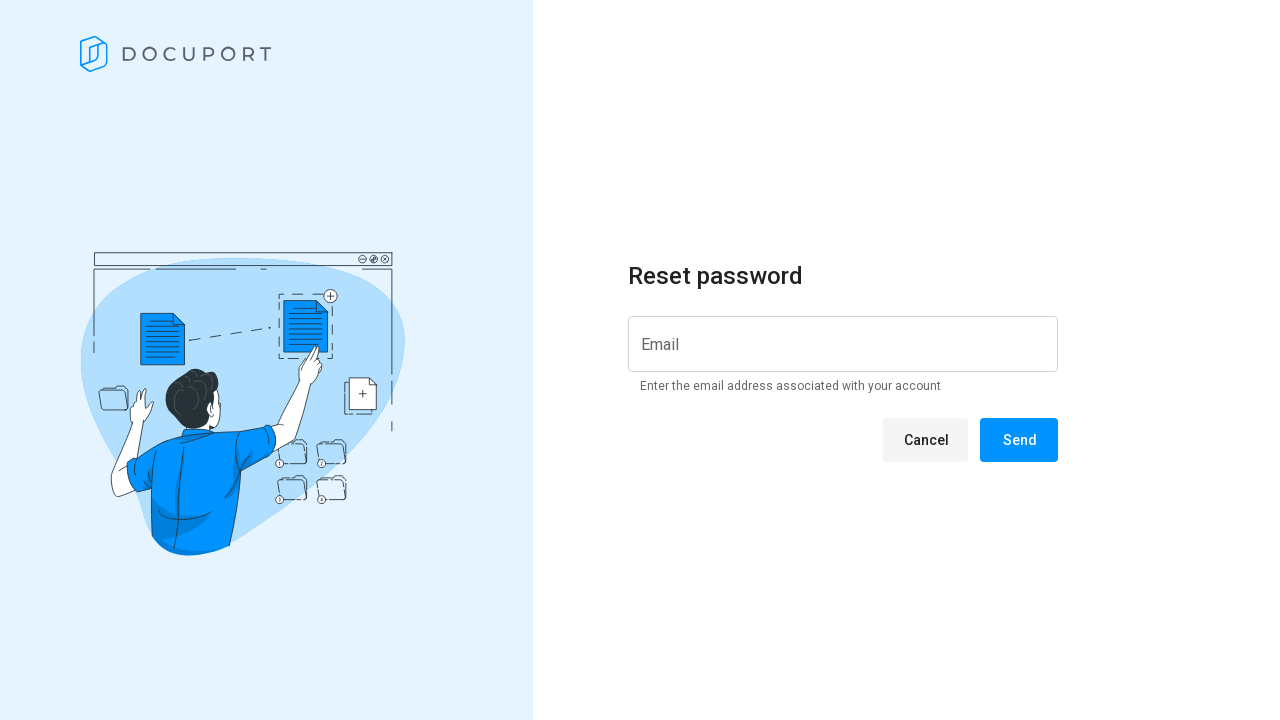

Reset password page loaded and validation message selector appeared
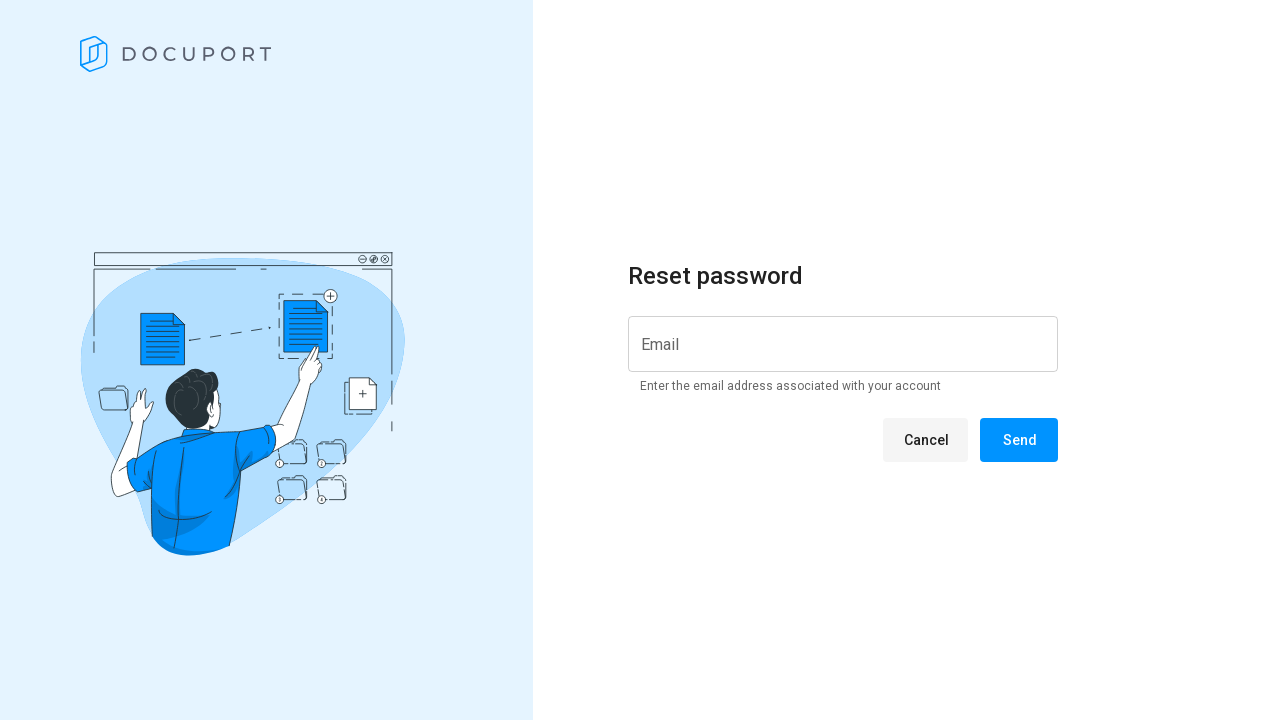

Verified URL contains 'reset-password': https://beta.docuport.app/reset-password
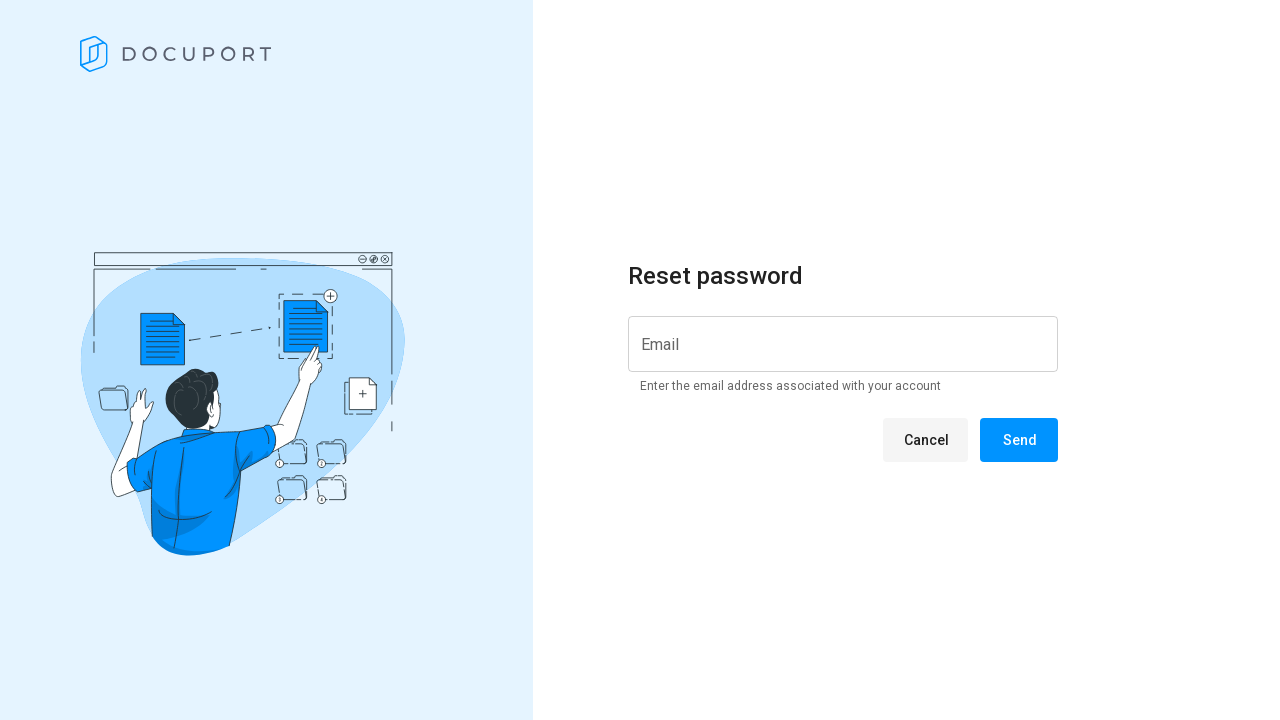

Verified validation message is present: 'Enter the email address associated with your account'
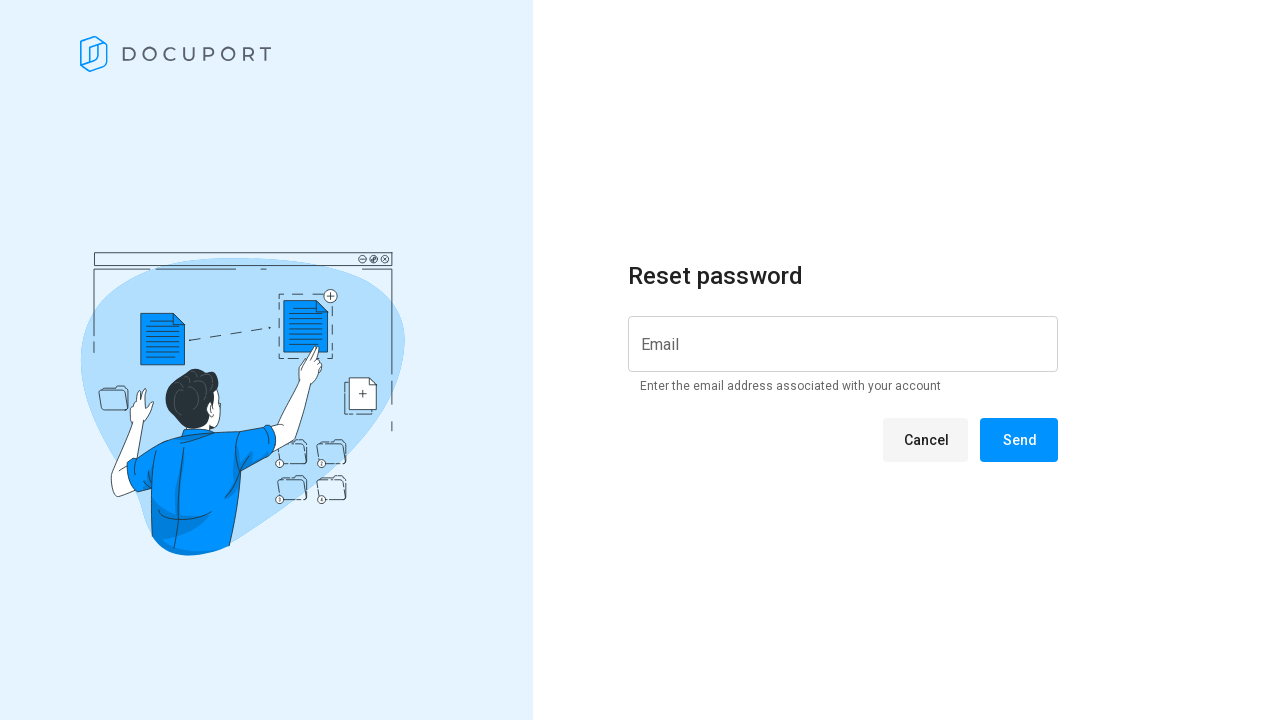

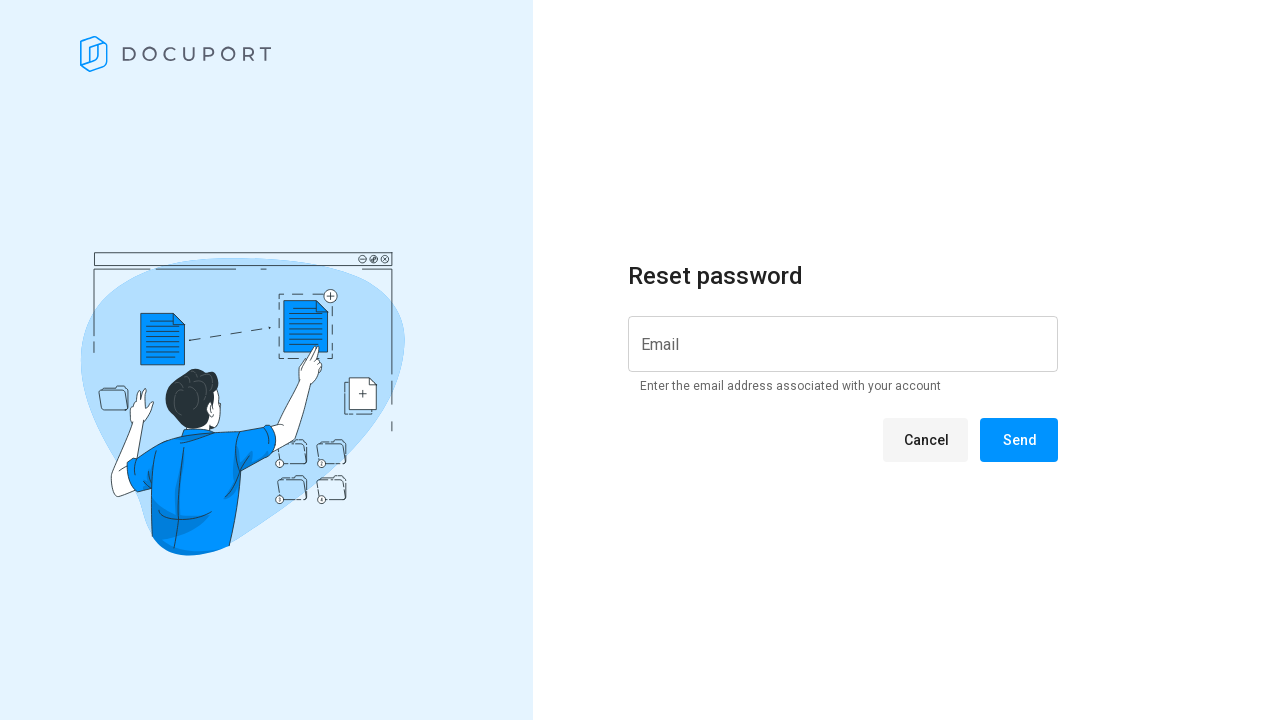